Tests dynamic properties page by clicking on buttons that become enabled, change color, and become visible after certain delays

Starting URL: https://demoqa.com/dynamic-properties

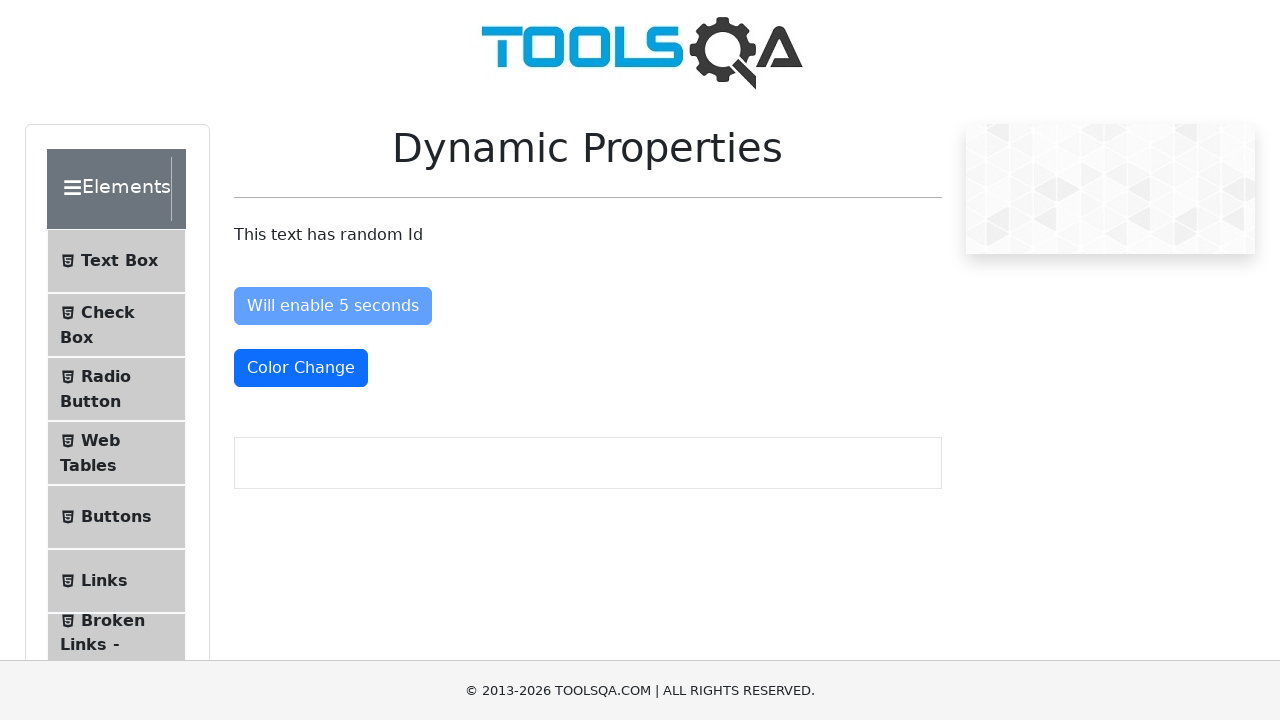

Waited for 'Enable After' button to become enabled
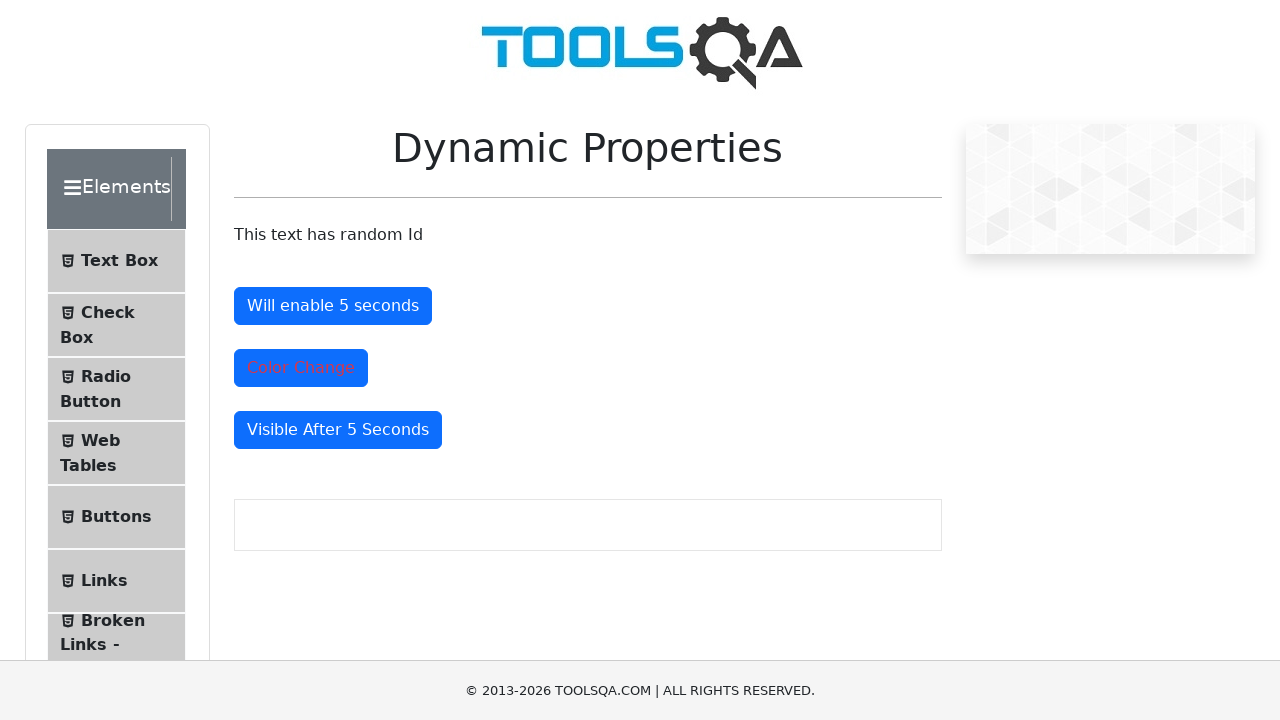

Clicked the 'Enable After' button at (333, 306) on #enableAfter
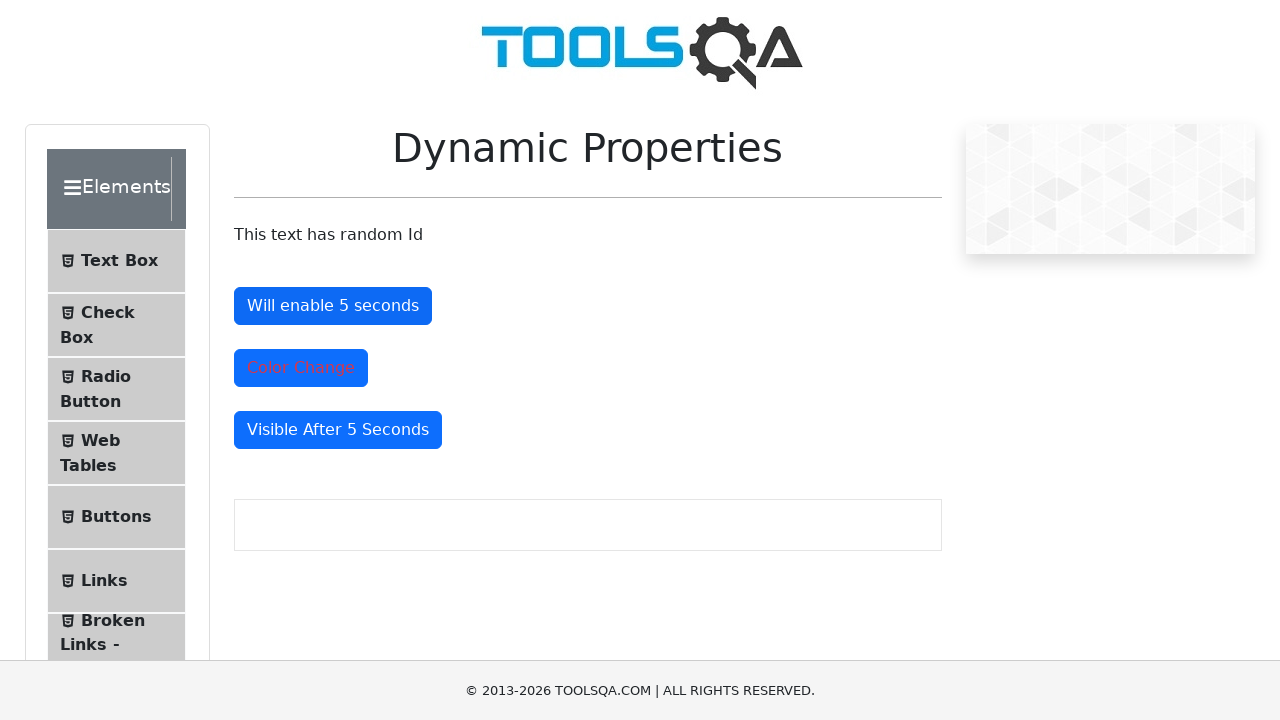

Clicked the 'Color Change' button at (301, 368) on #colorChange
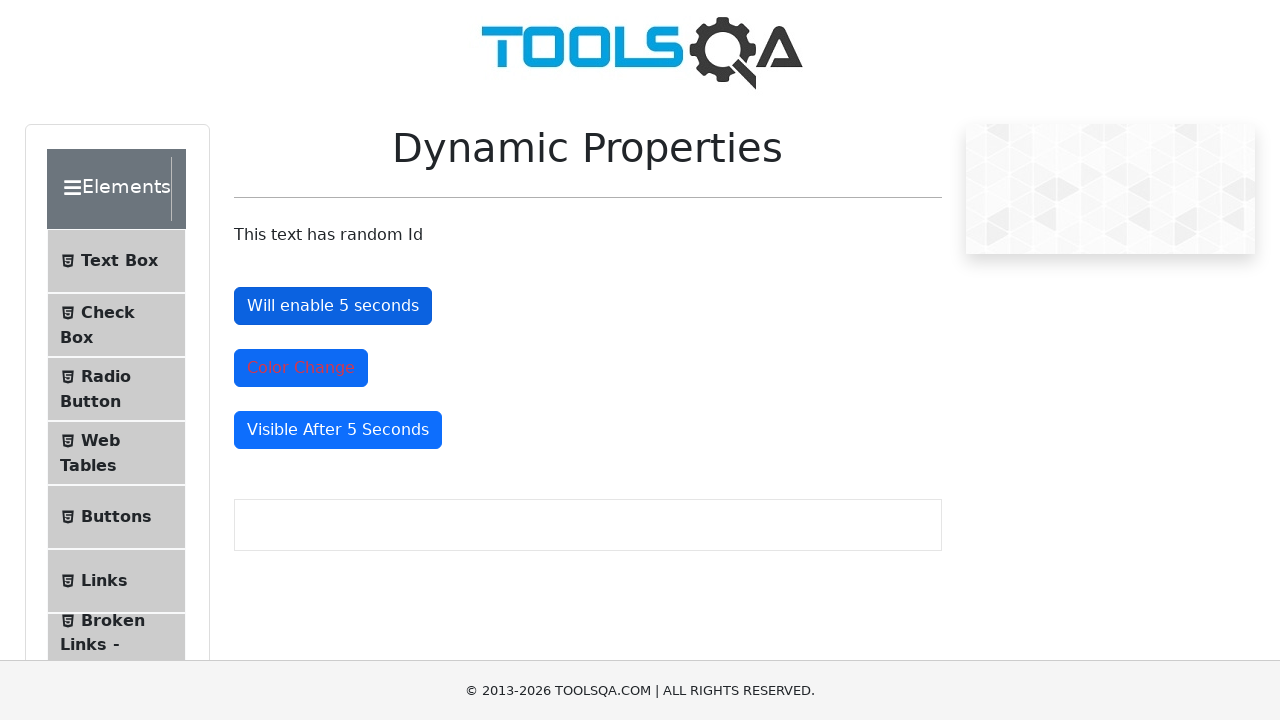

Waited for 'Visible After' button to become visible
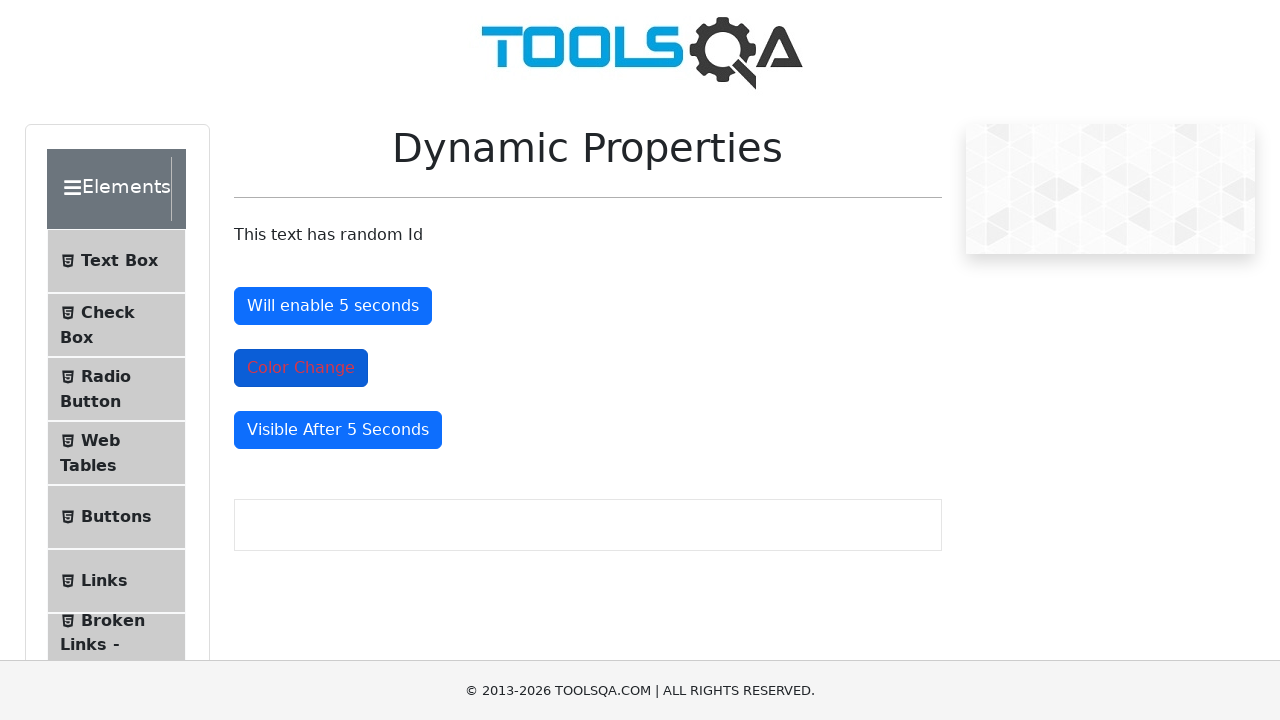

Clicked the 'Visible After' button at (338, 430) on #visibleAfter
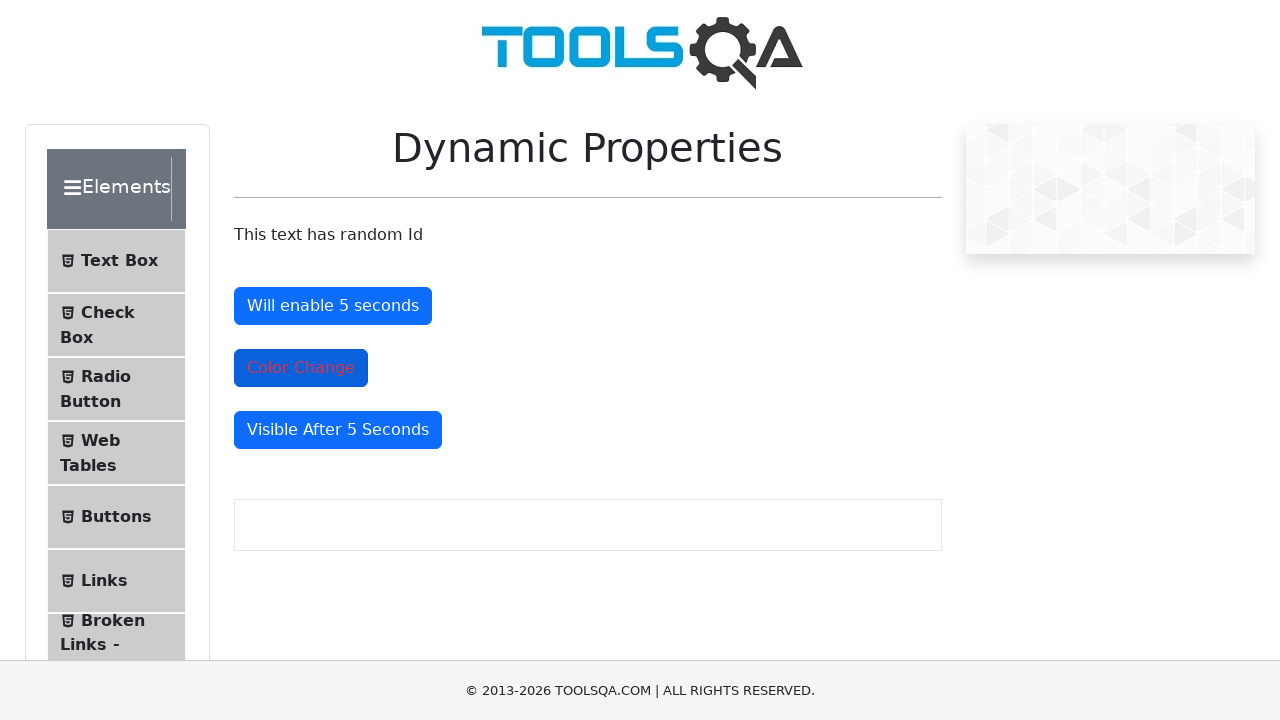

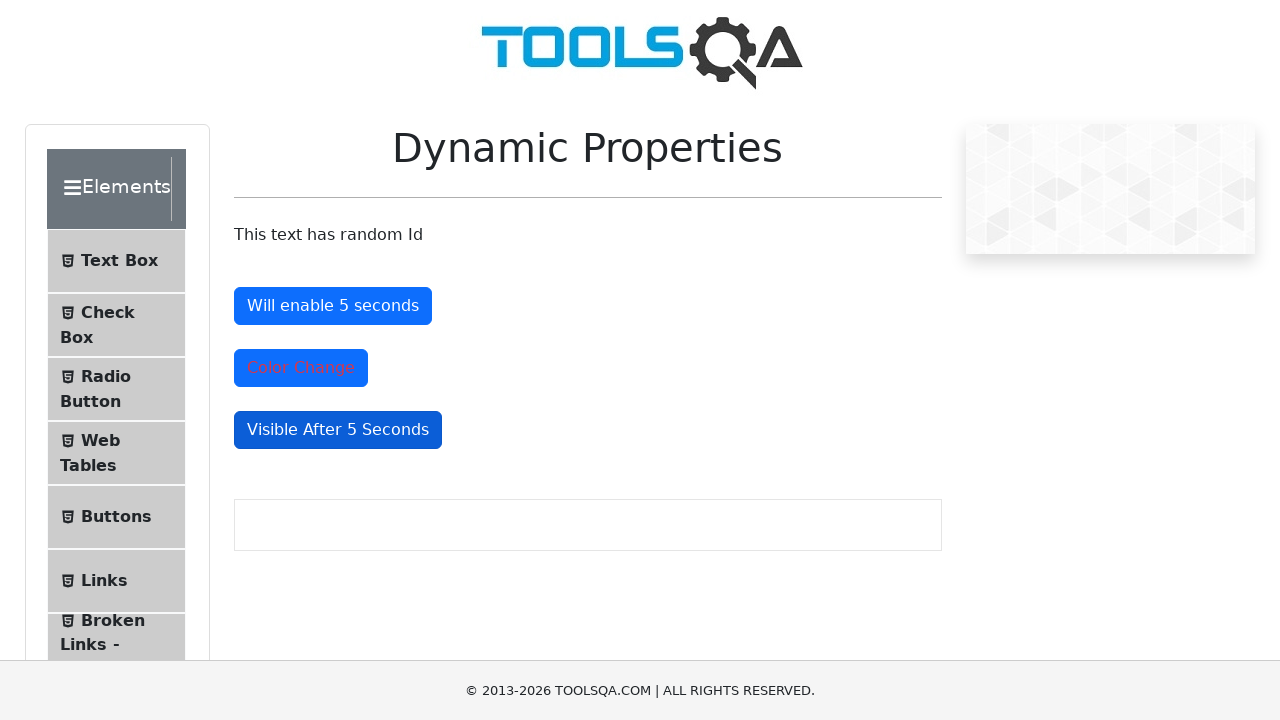